Tests drag and drop functionality by moving a draggable element to two different drop zones sequentially

Starting URL: https://v1.training-support.net/selenium/drag-drop

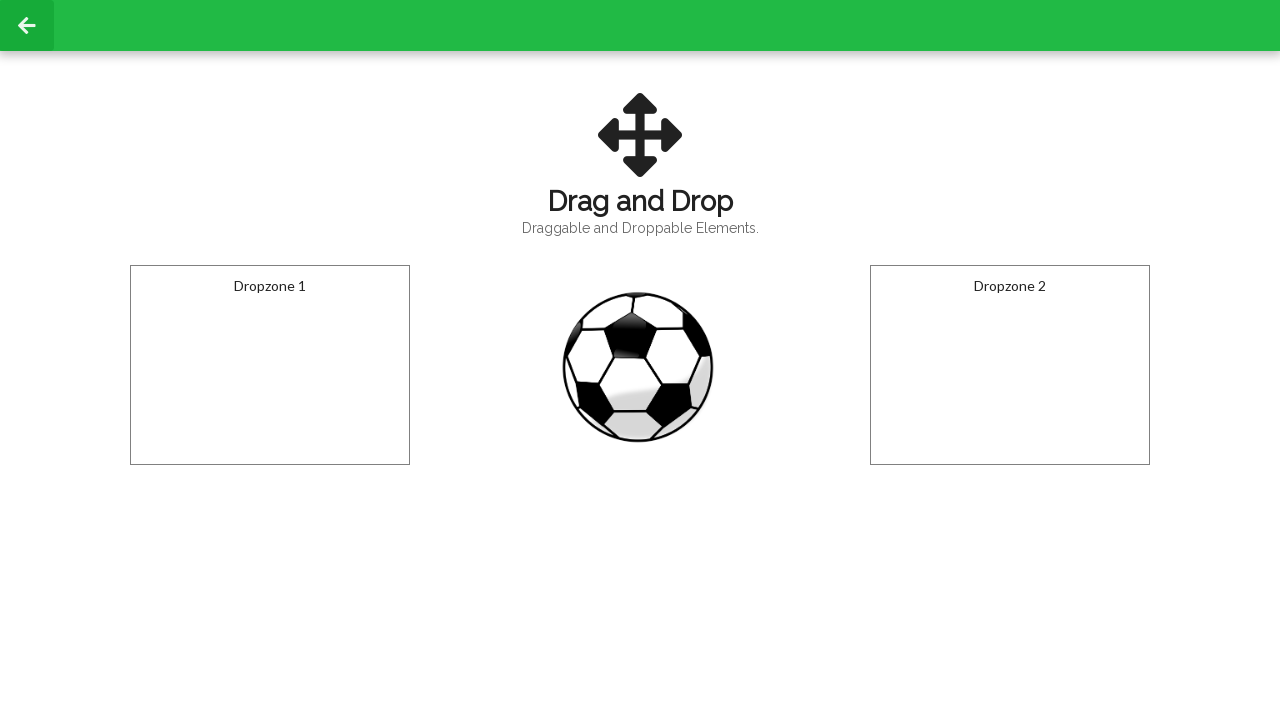

Located the draggable football element
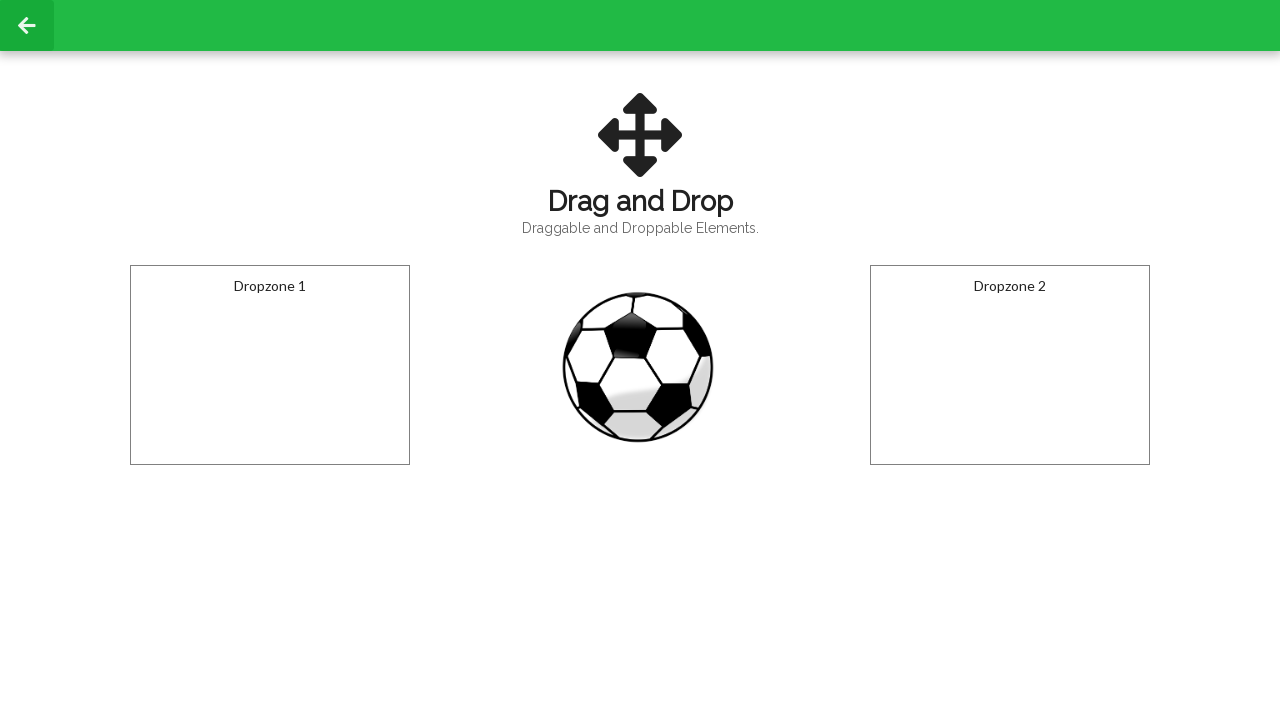

Located the first drop zone
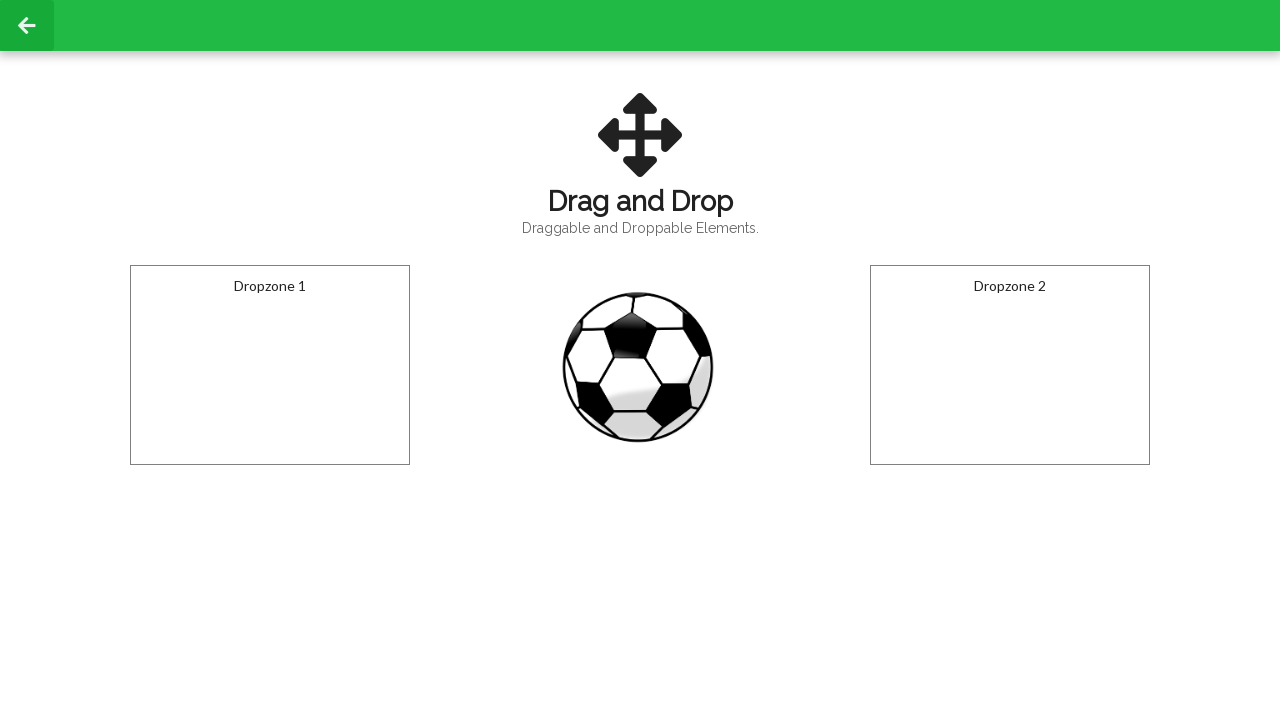

Located the second drop zone
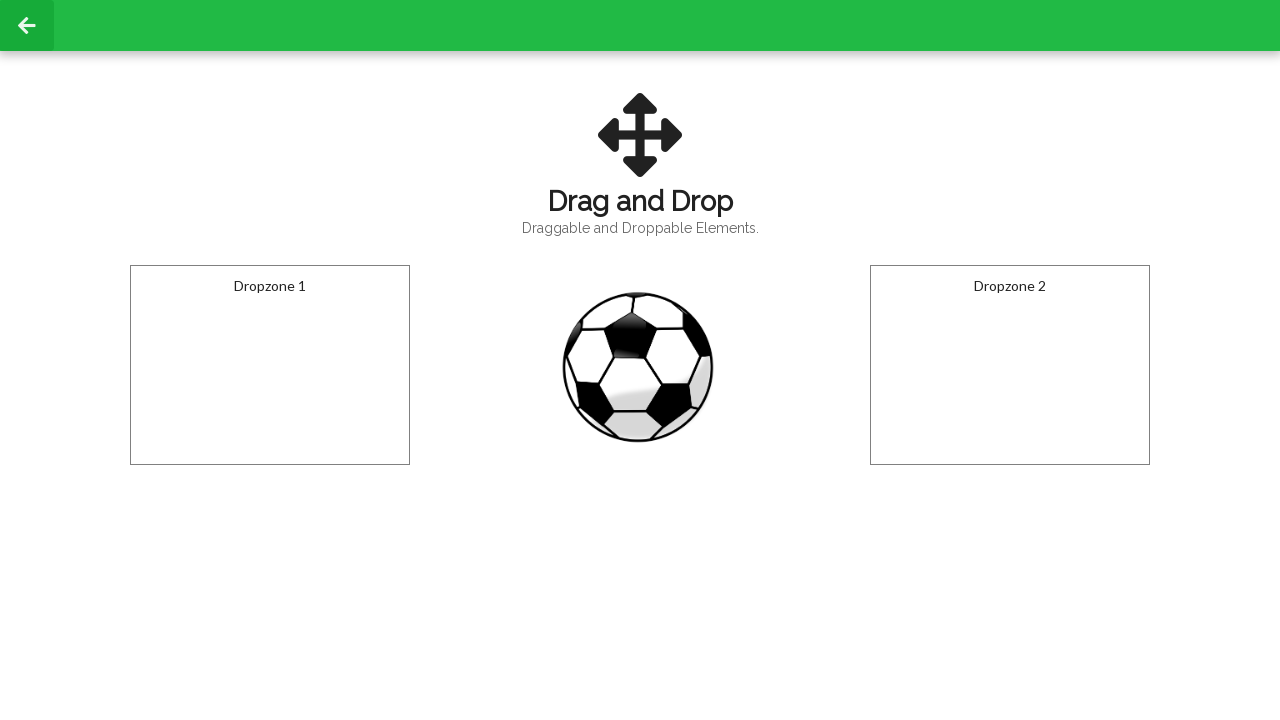

Dragged football to the first drop zone at (270, 365)
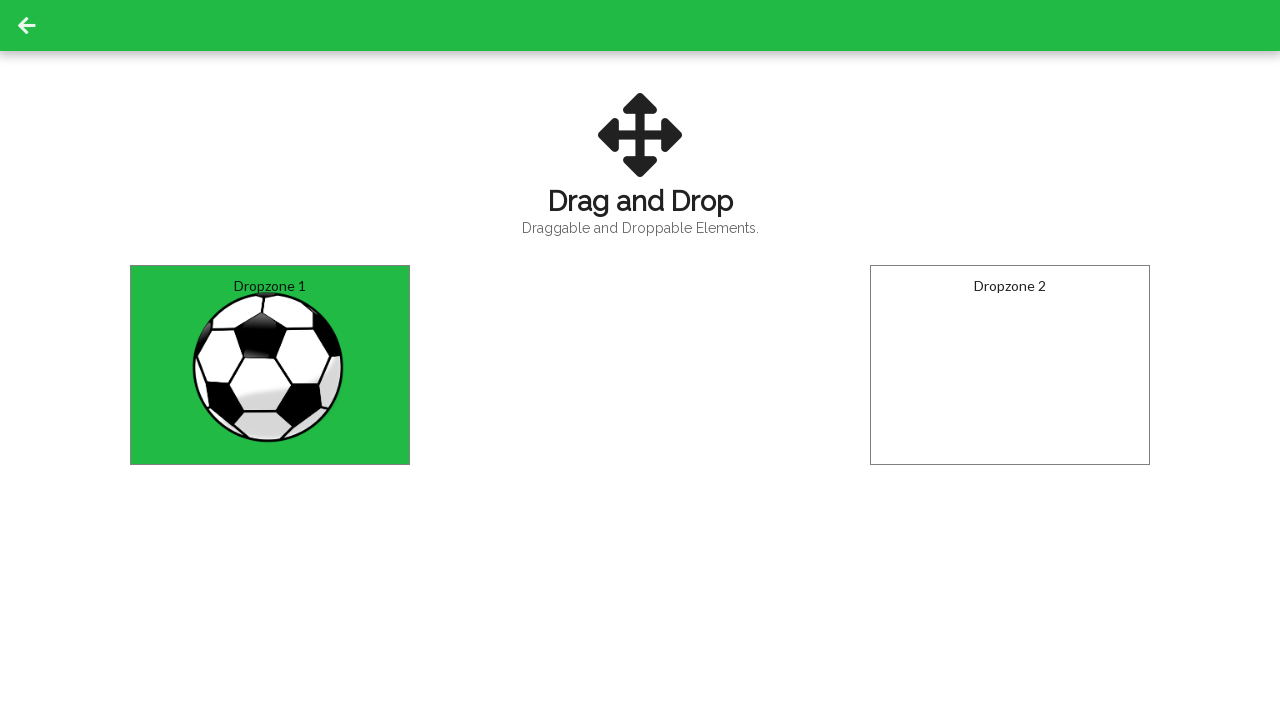

Verified football in dropzone1: Dropped!
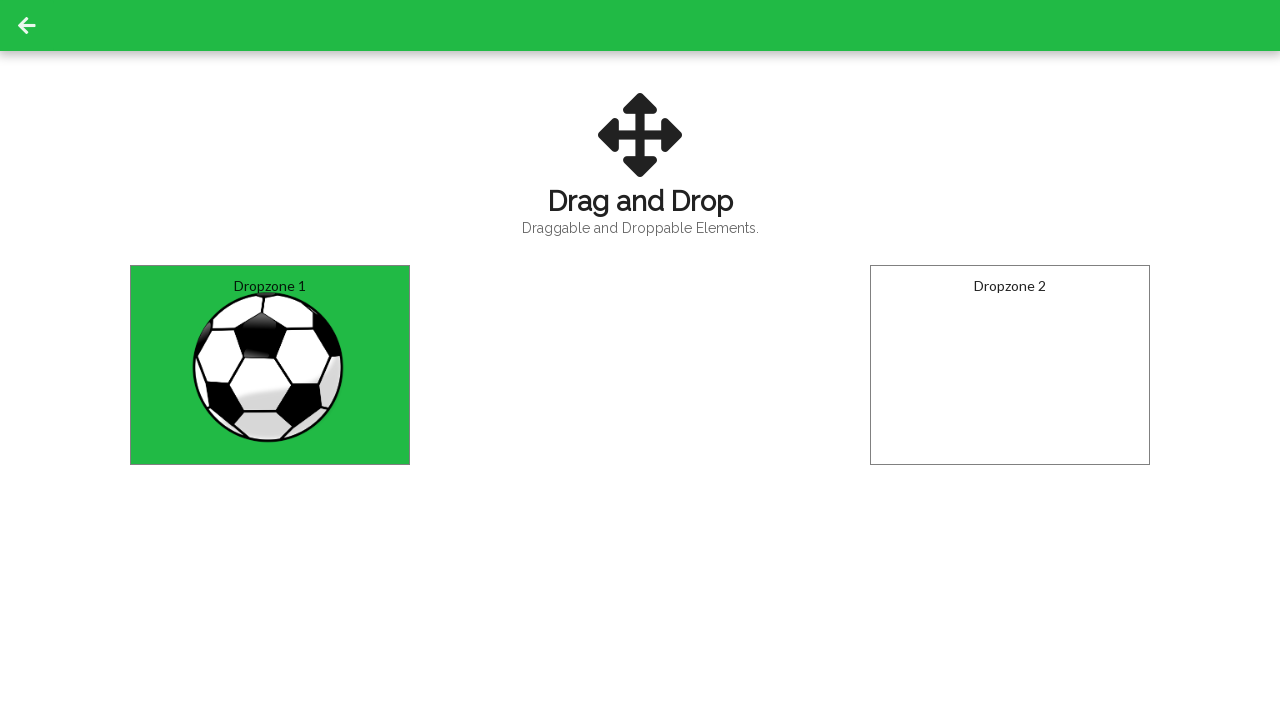

Dragged football from dropzone1 to dropzone2 at (1010, 365)
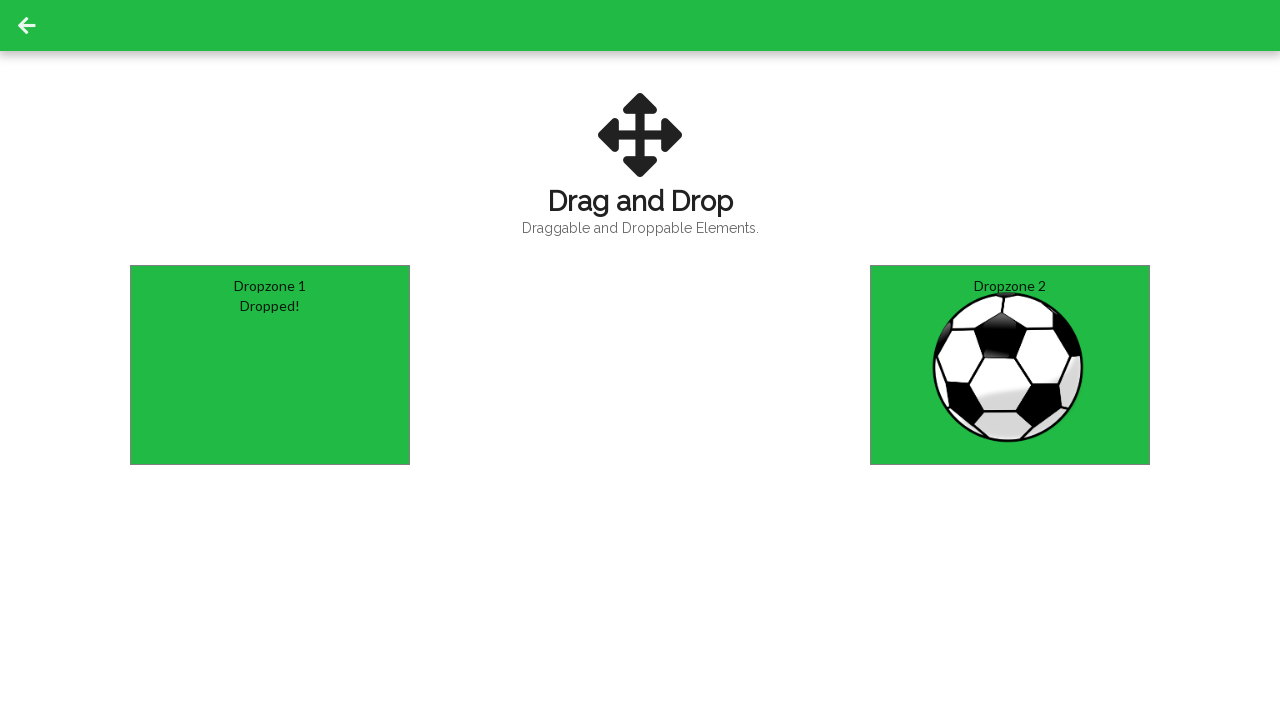

Verified football in dropzone2: Dropped!
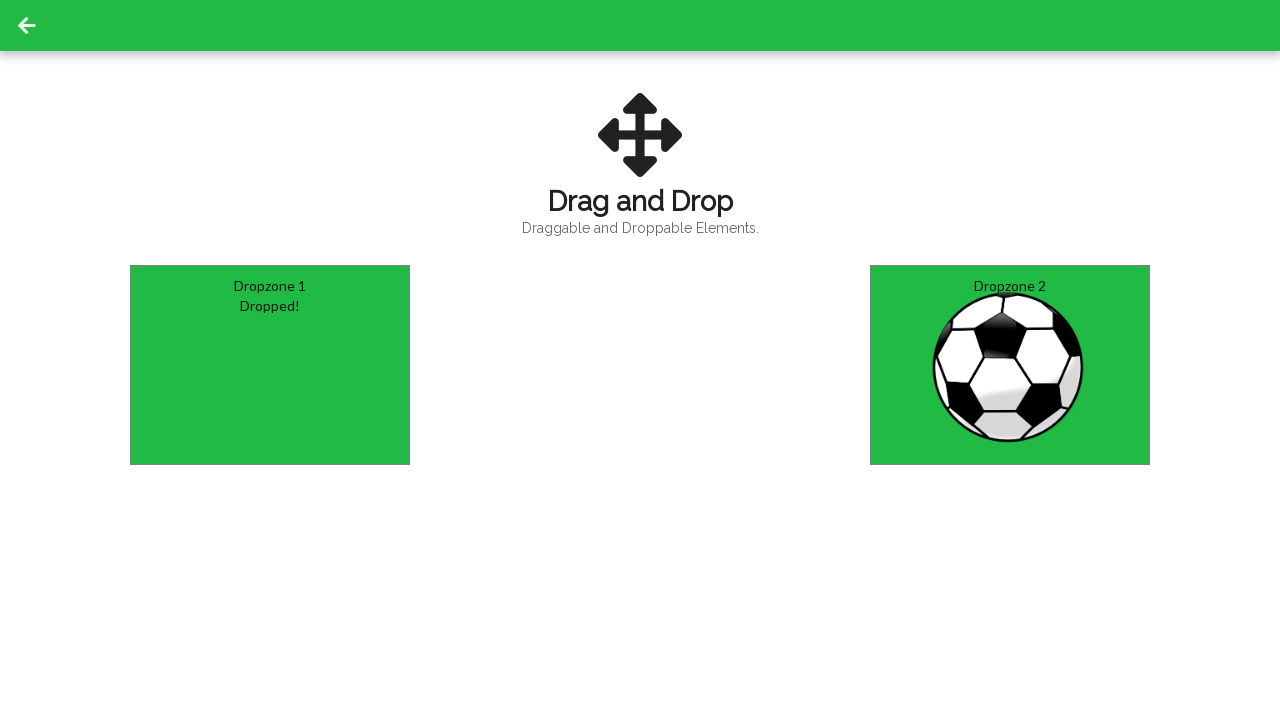

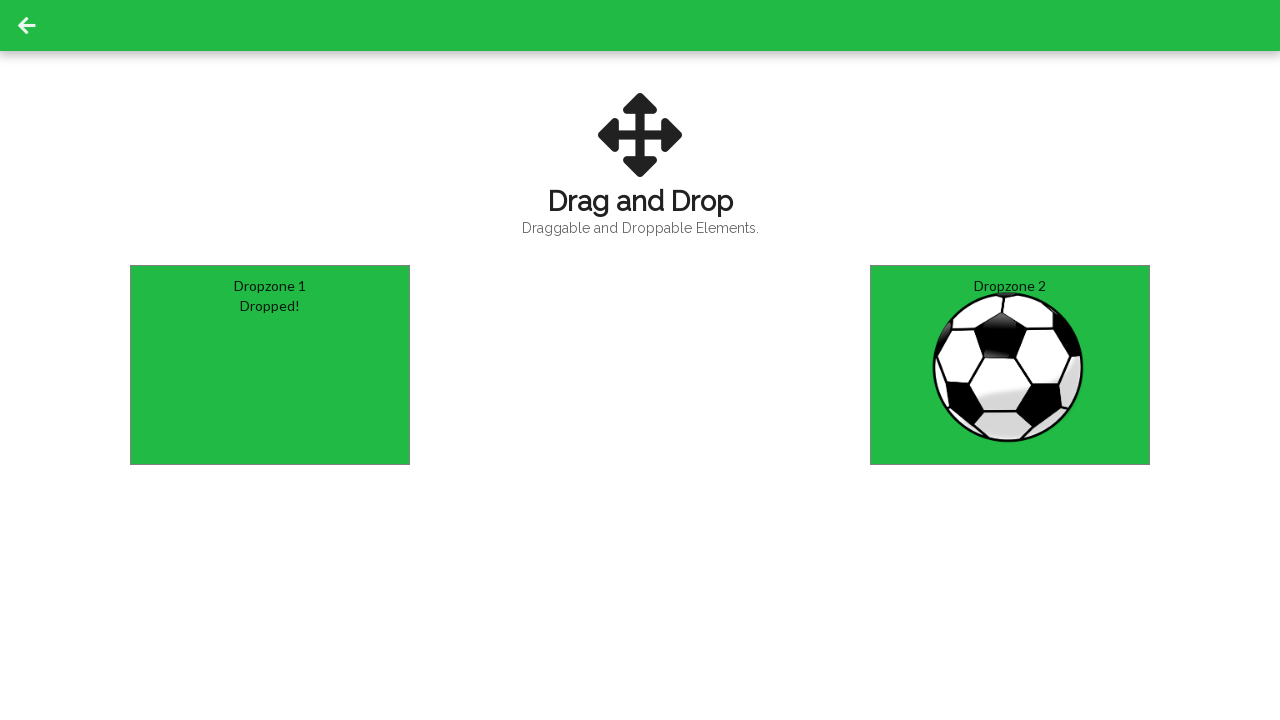